Tests the text input functionality on UI Testing Playground by entering text in an input field and clicking a button to update its label

Starting URL: http://uitestingplayground.com/textinput

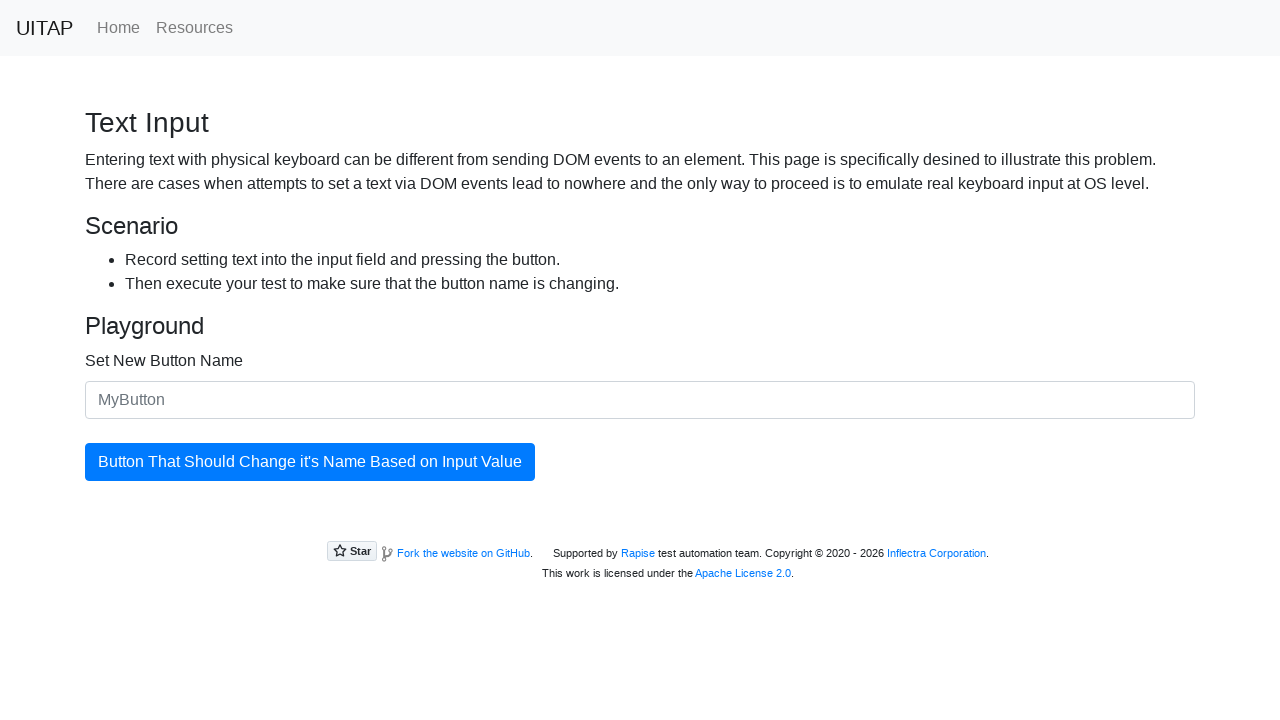

Filled text input field with 'SkyPro' on #newButtonName
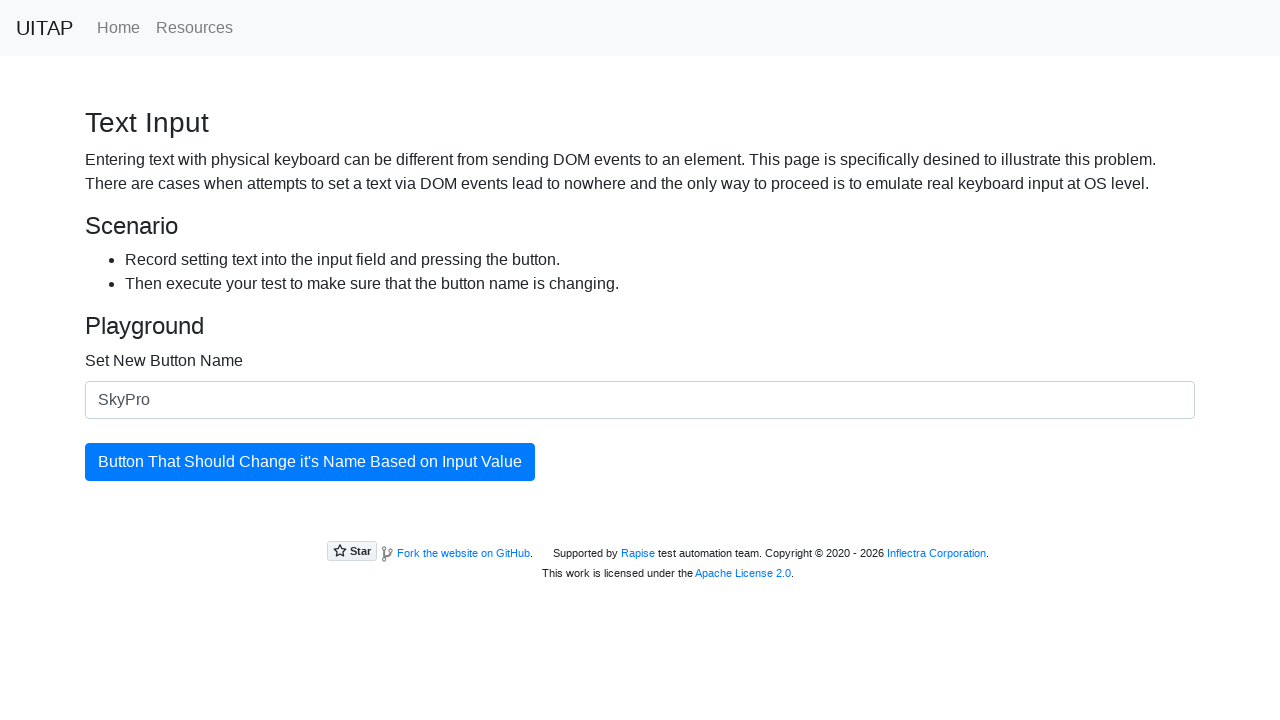

Clicked the button to update its label at (310, 462) on #updatingButton
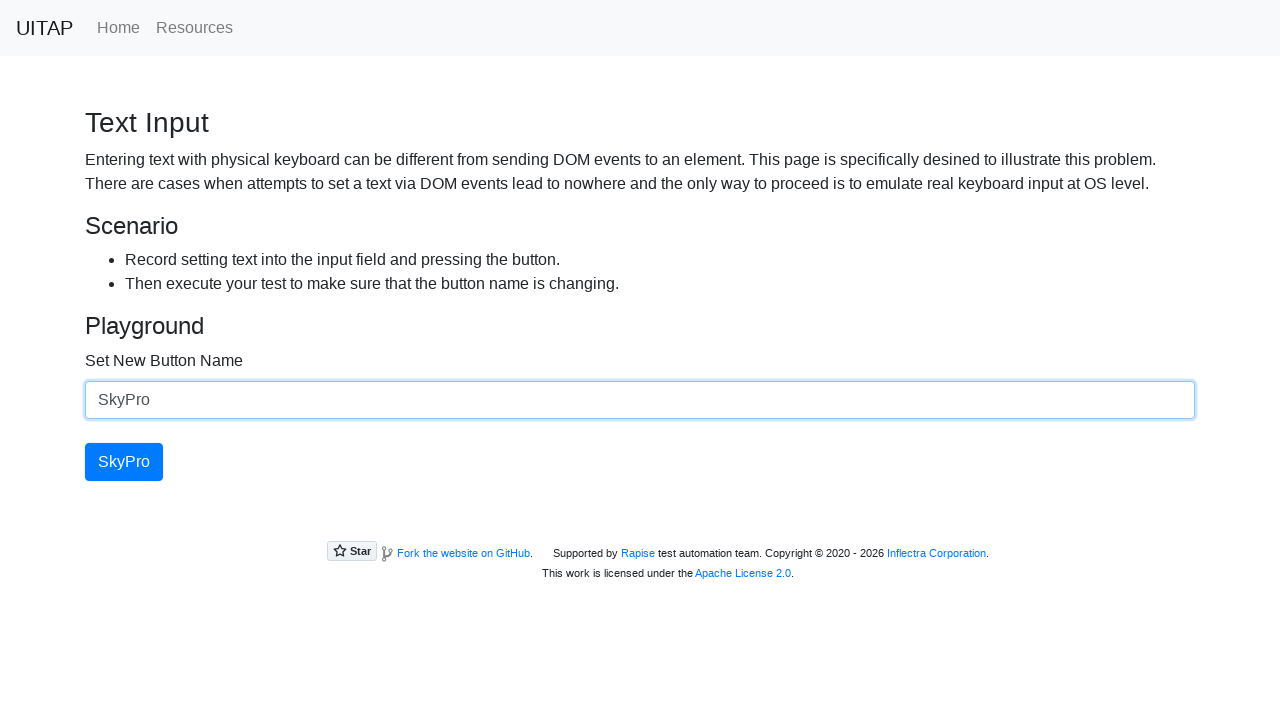

Verified button label was successfully updated to 'SkyPro'
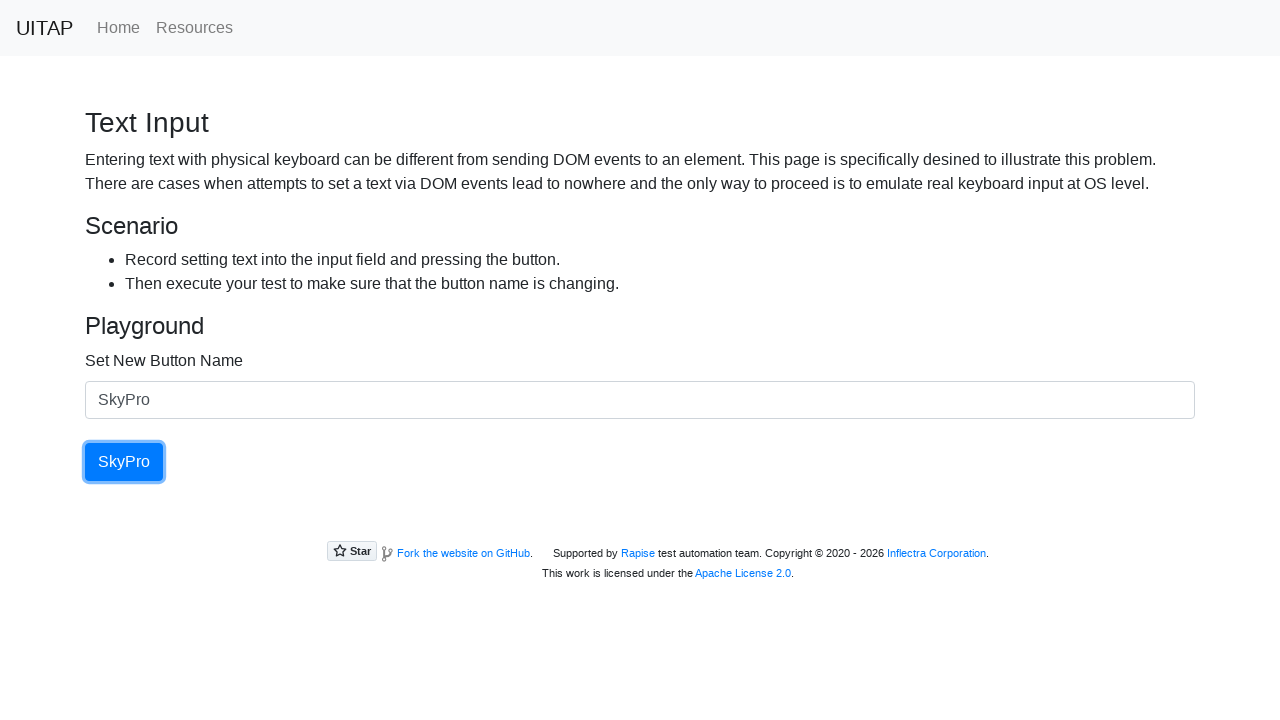

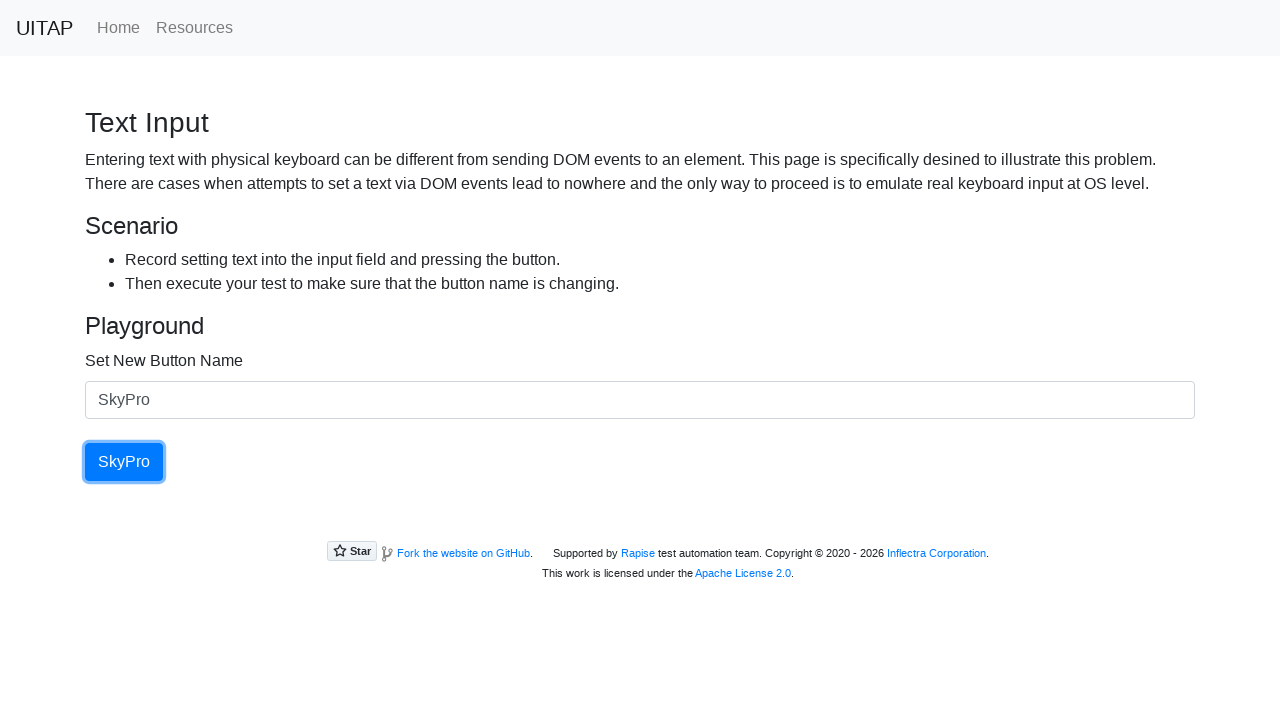